Tests modal dialog interaction by opening a modal and clicking the close button.

Starting URL: https://formy-project.herokuapp.com/modal

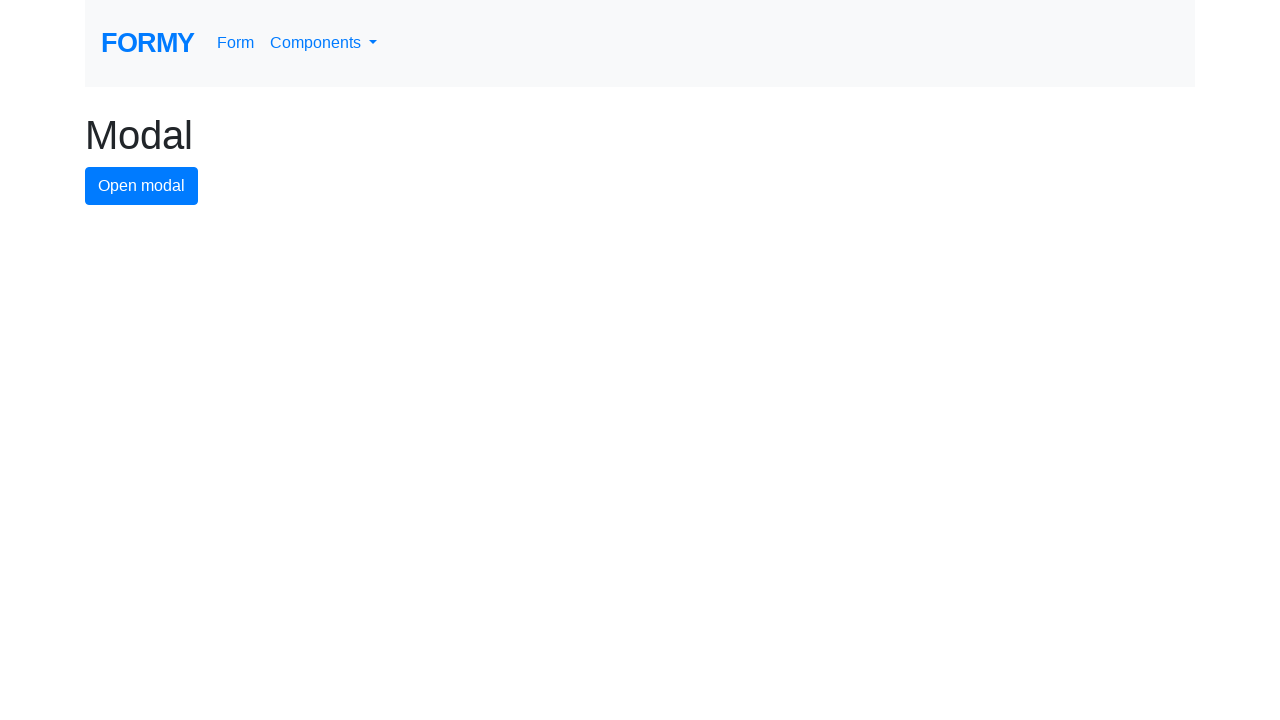

Clicked button to open modal dialog at (142, 186) on #modal-button
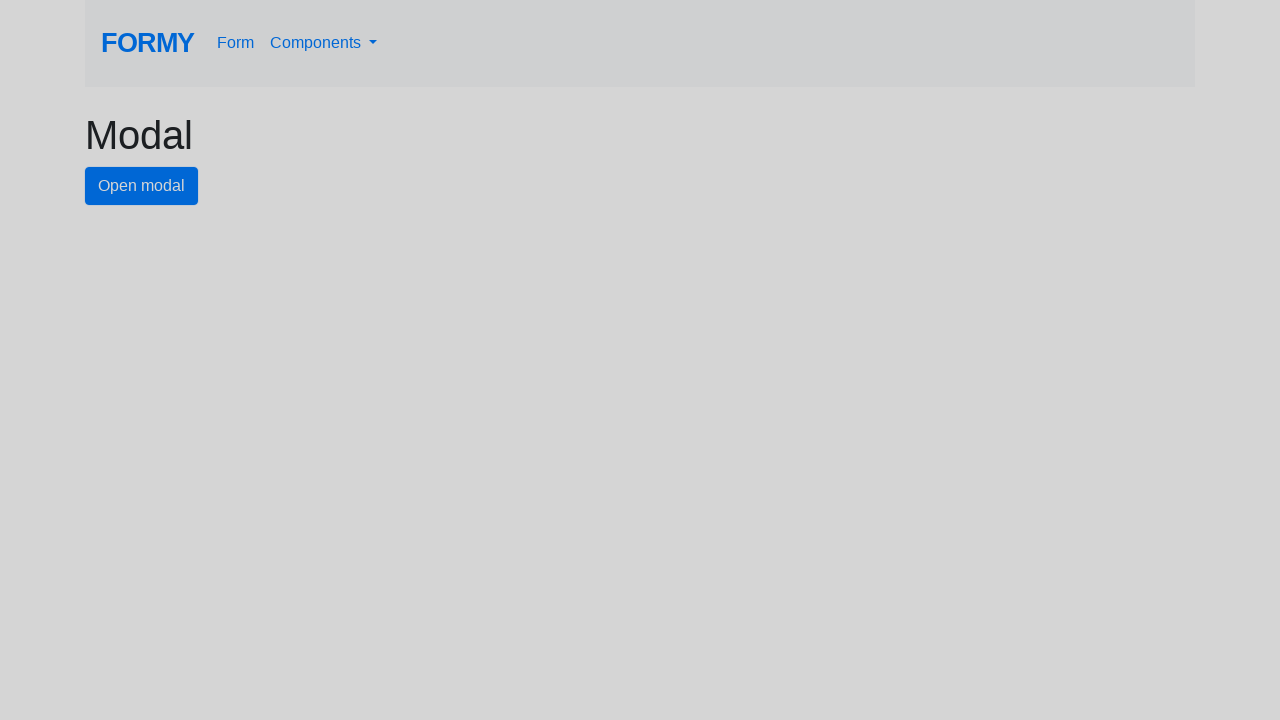

Modal dialog appeared with close button visible
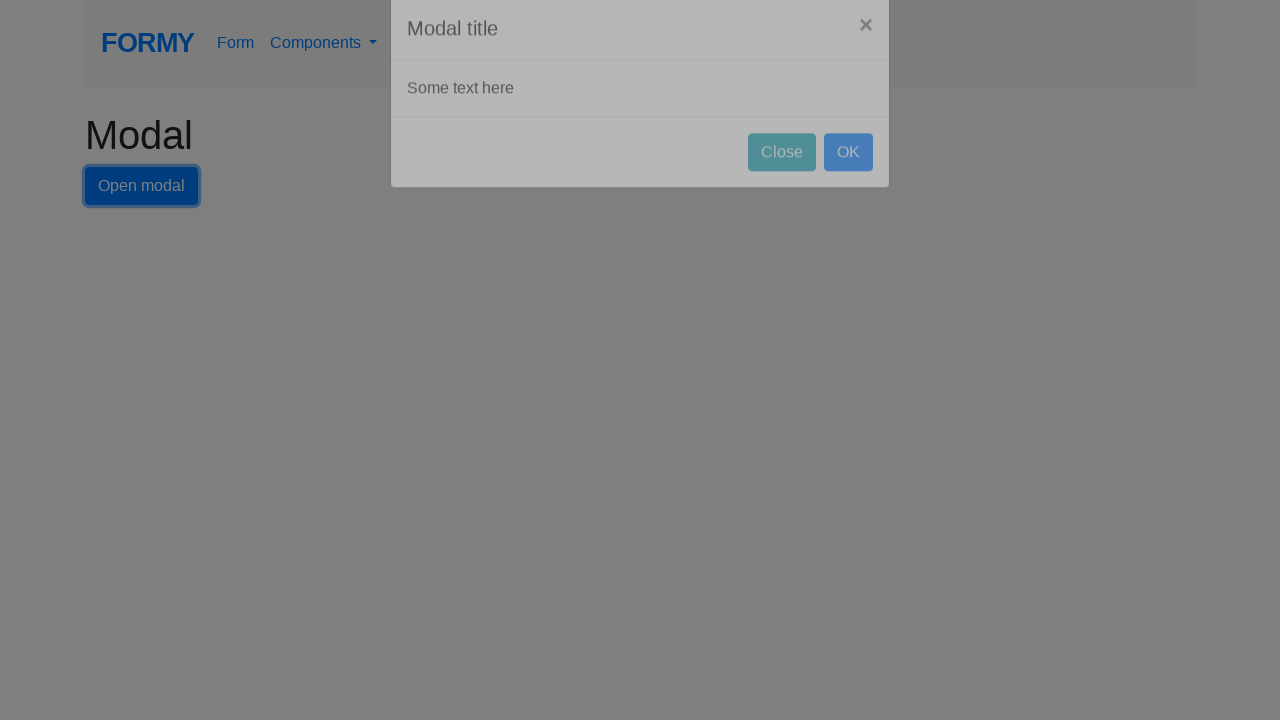

Clicked close button to dismiss modal dialog at (782, 184) on #close-button
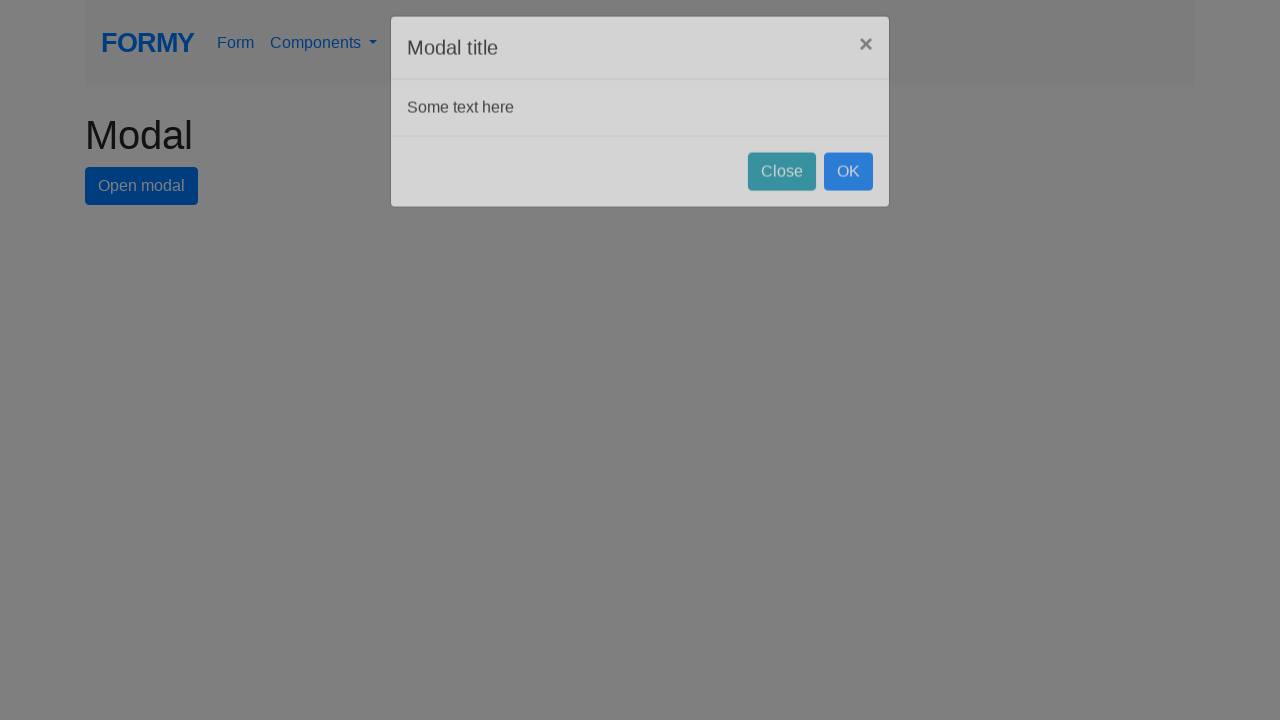

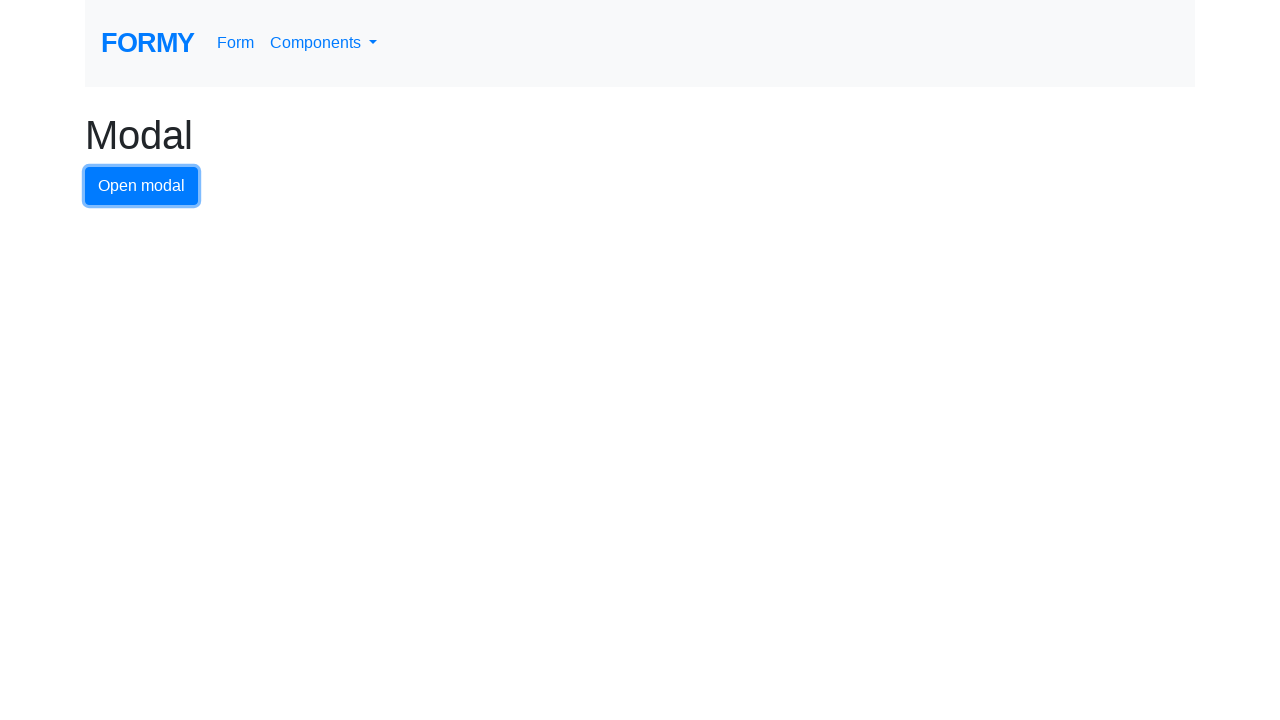